Navigates to mortgage calculator site, hovers over Widgets menu to click Rate Tables link, then fills in a date range field

Starting URL: https://www.mortgagecalculator.org/

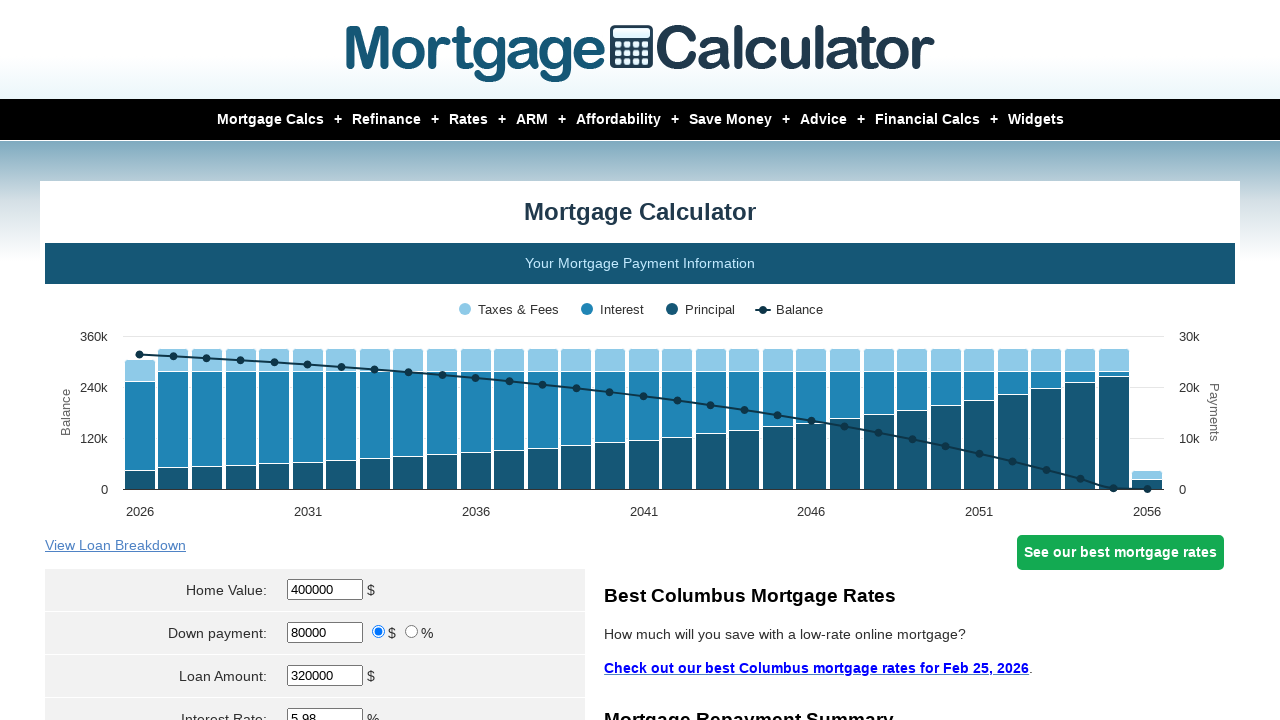

Navigated to mortgage calculator site
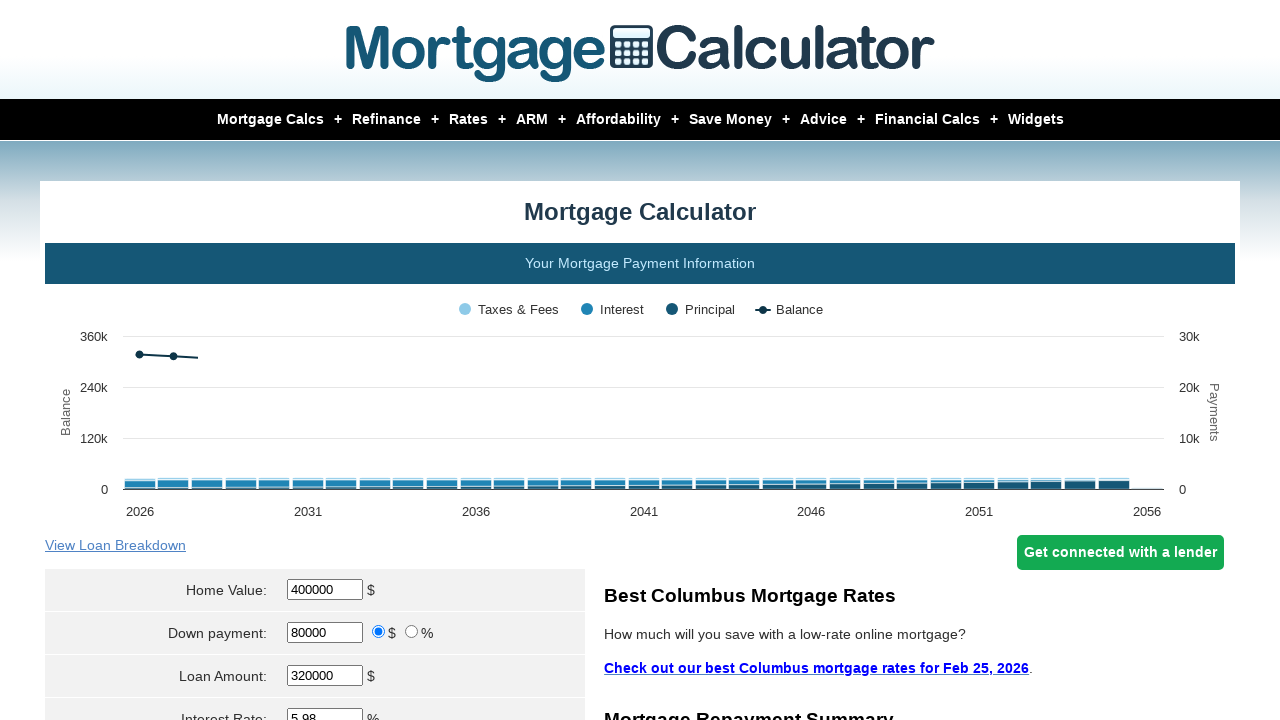

Hovered over Widgets menu to reveal submenu at (1022, 120) on a:text('Widgets')
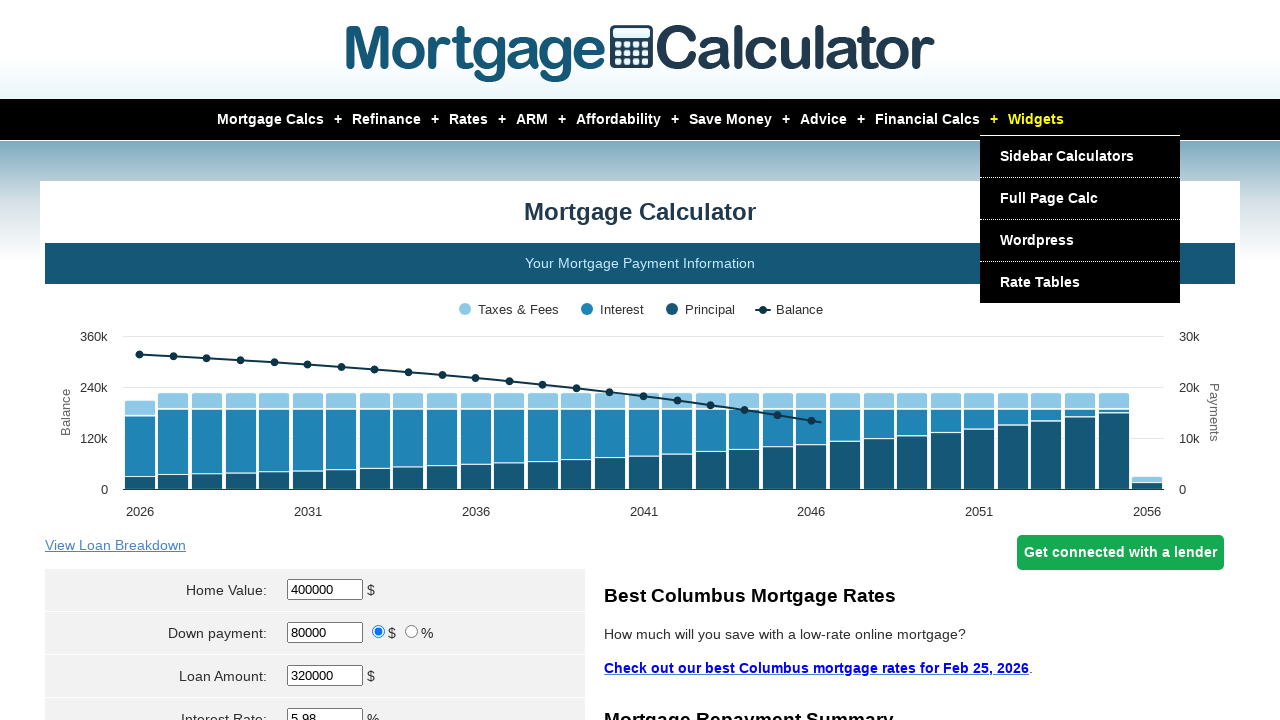

Clicked on Rate Tables link in the submenu at (1040, 282) on a:text('Rate Tables')
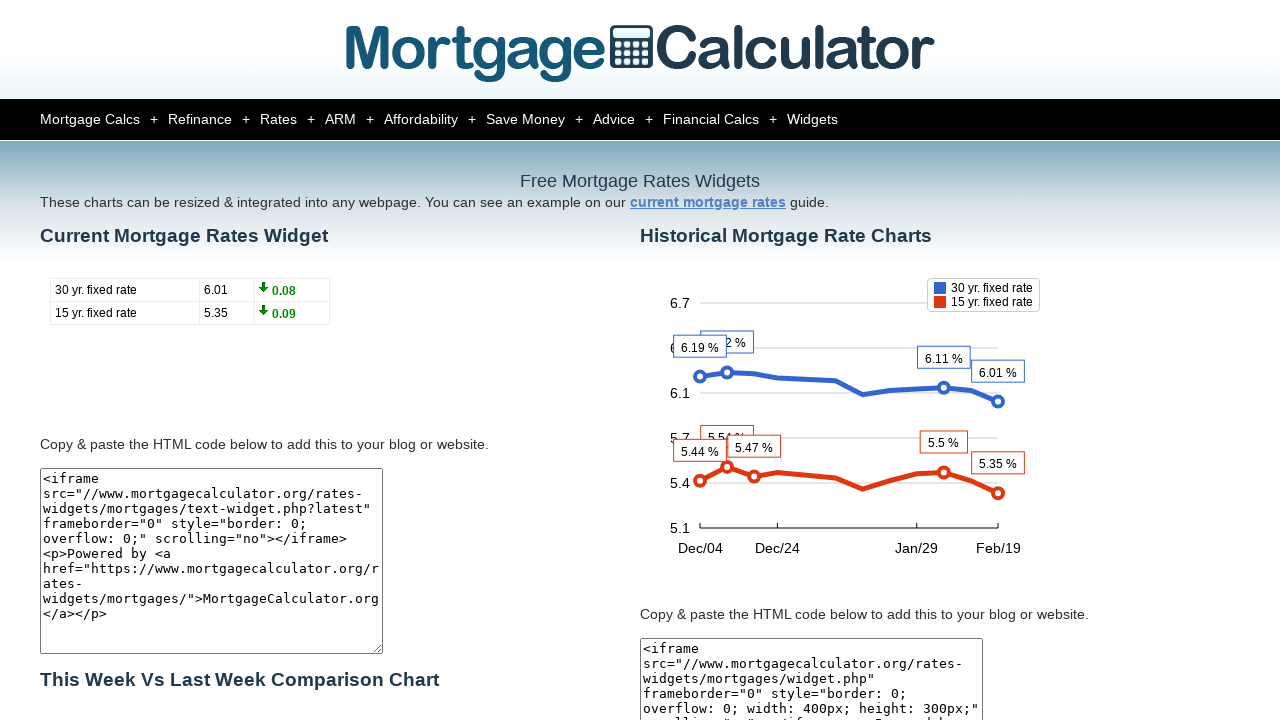

Filled in date range field with '20' on #tdate-range
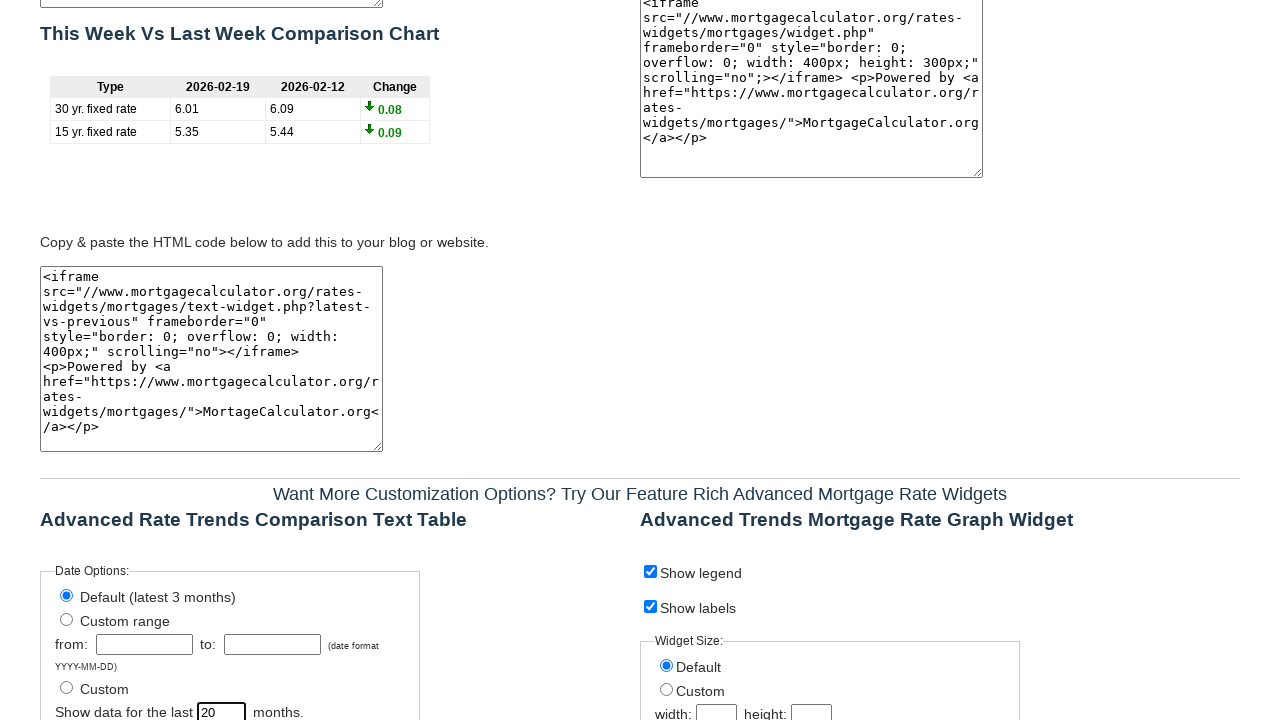

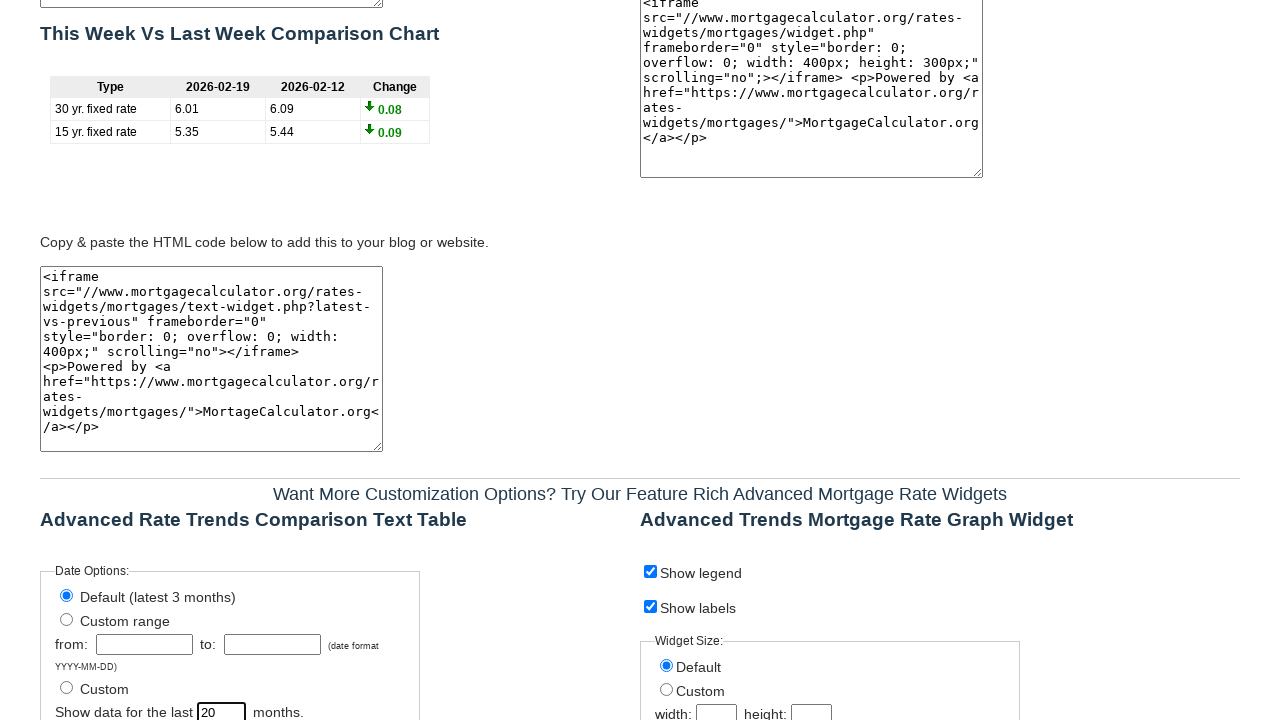